Tests relative locator functionality by interacting with form elements using their spatial relationships to other elements on the page

Starting URL: https://rahulshettyacademy.com/angularpractice/

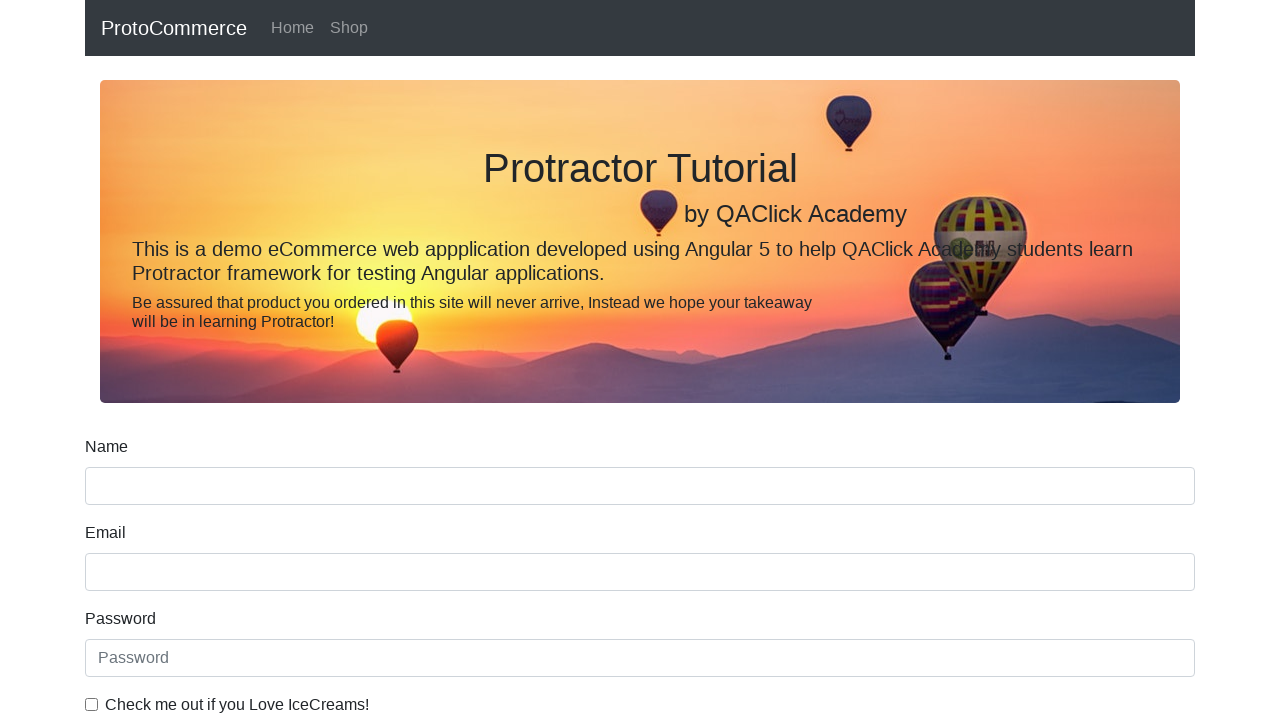

Located the name input box element
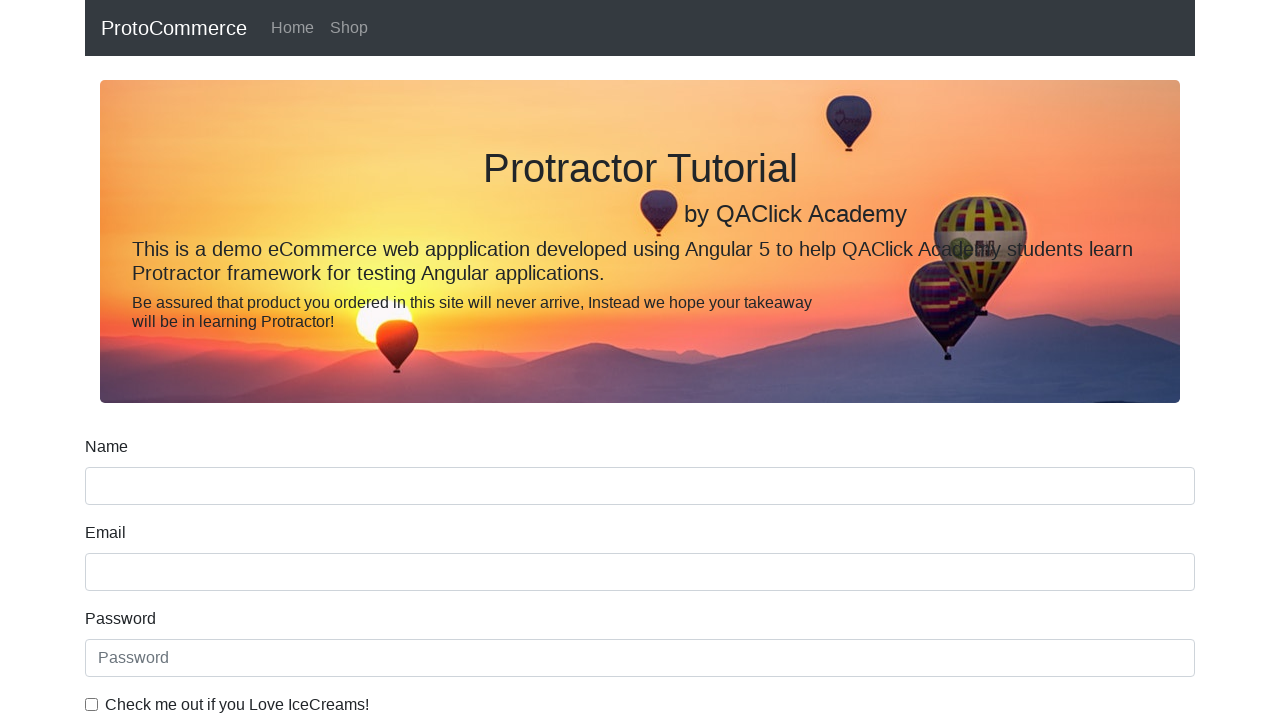

Located the Date of Birth label element
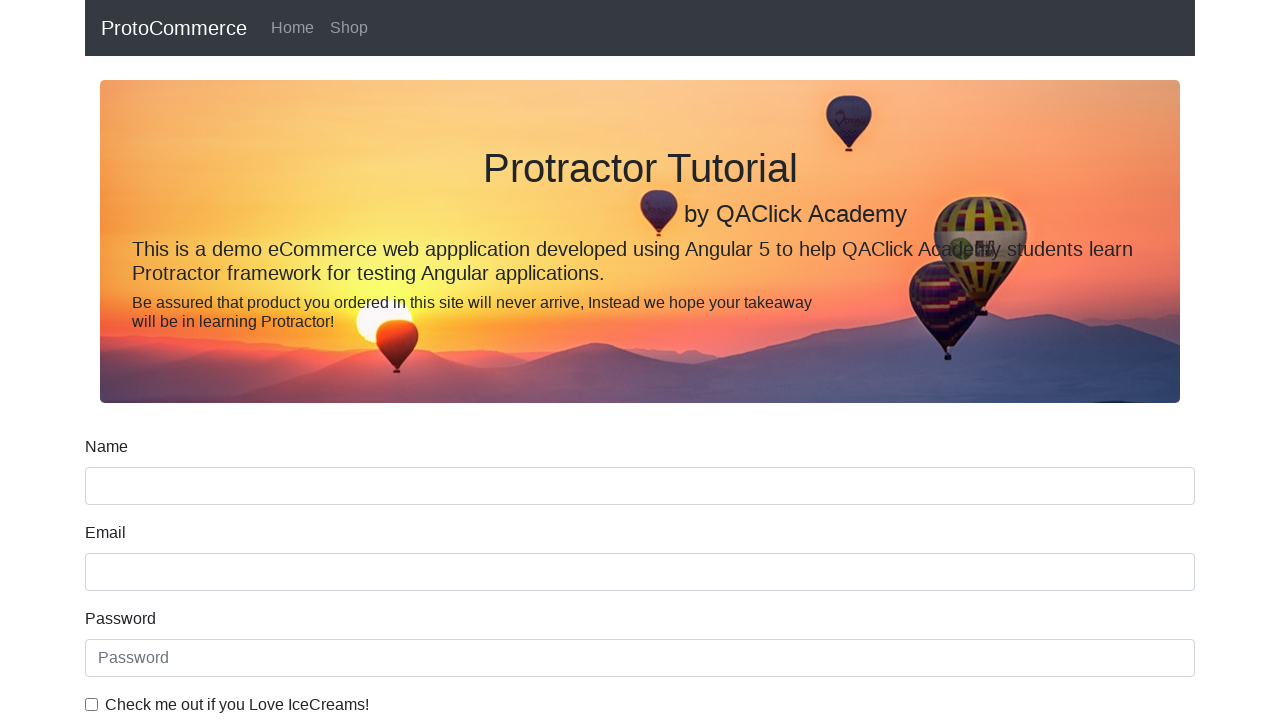

Clicked the date input field below Date of Birth label at (640, 412) on label:has-text('Date of Birth') + input
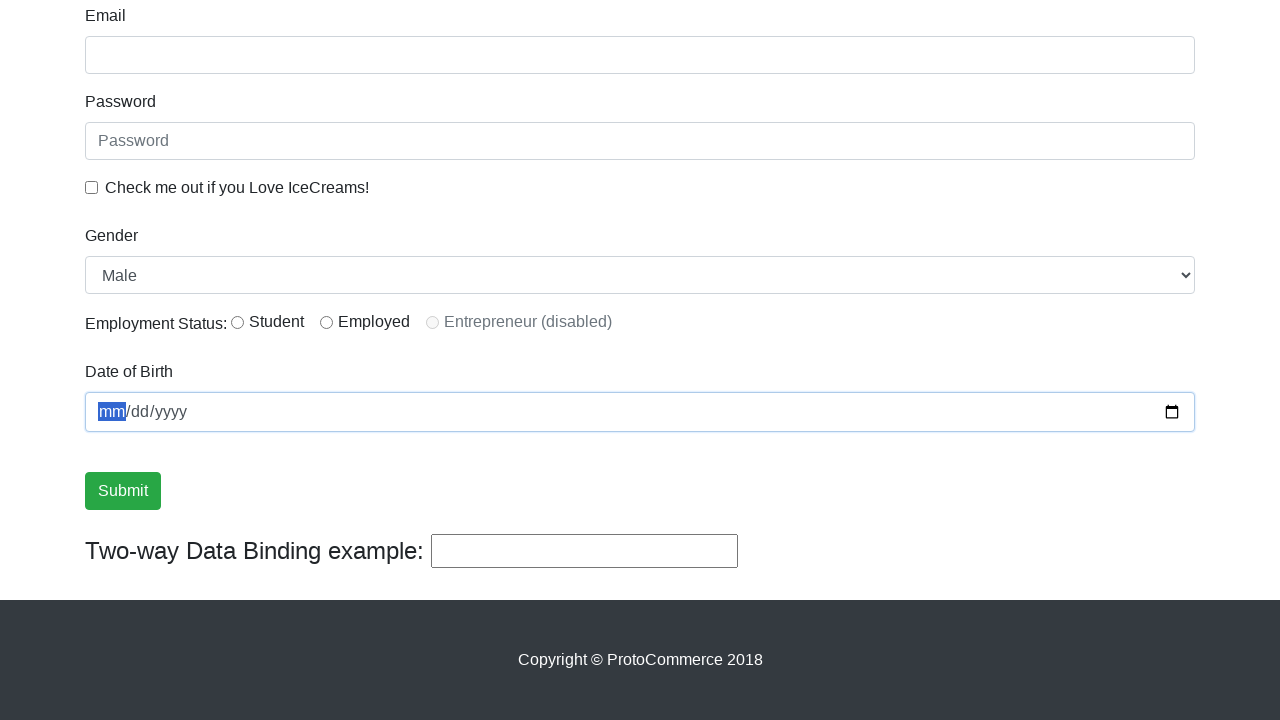

Clicked the checkbox for ice cream option at (92, 187) on input[type='checkbox'][id='exampleCheck1']
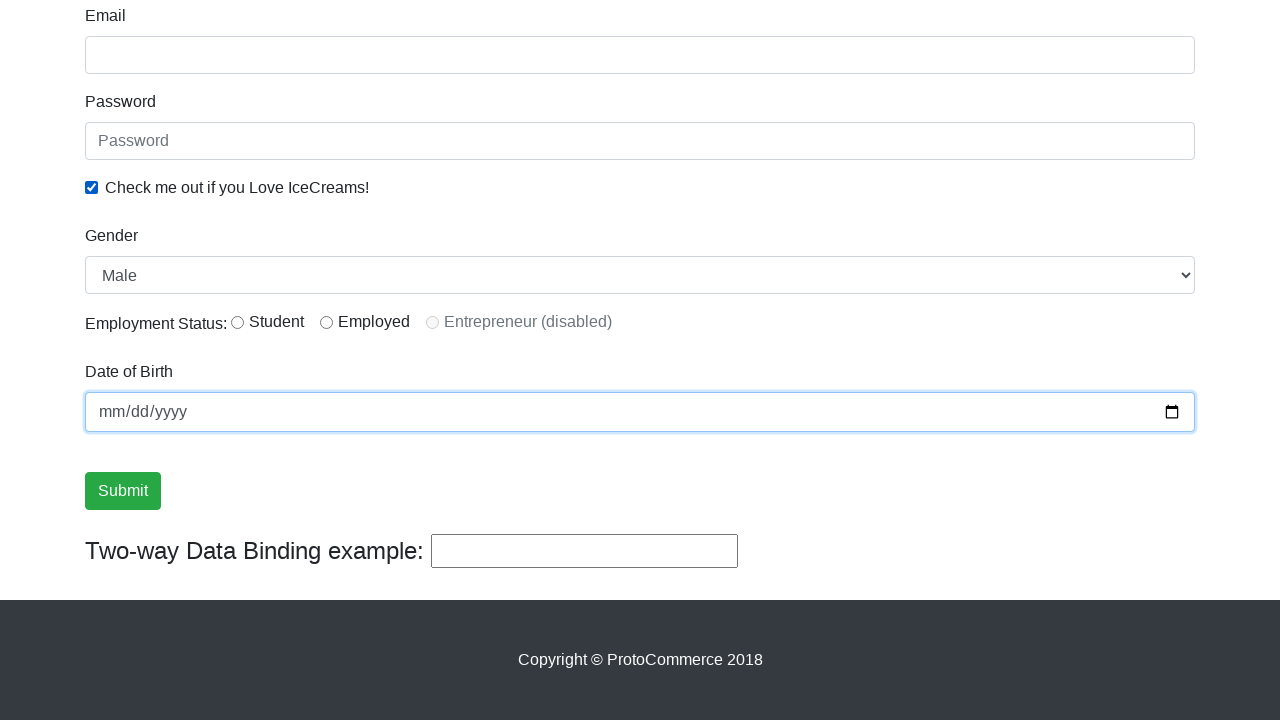

Located the Employed radio button element
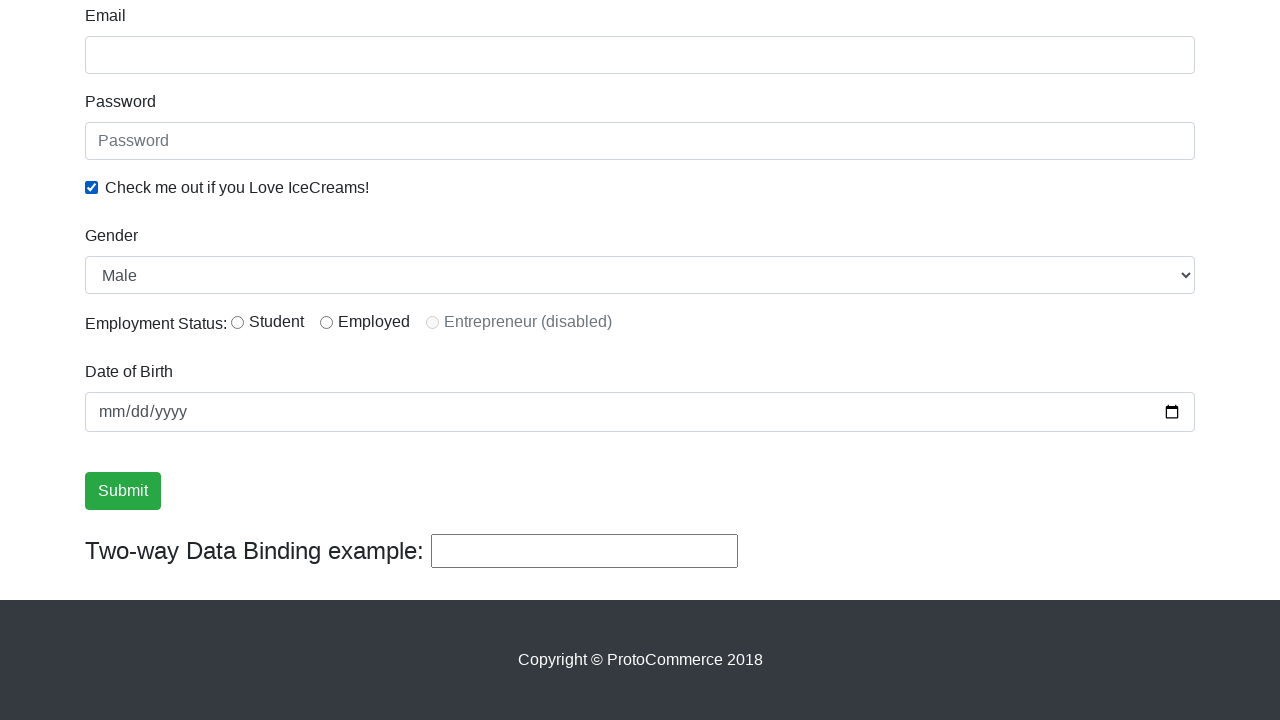

Retrieved text from Employed label: 'Employed'
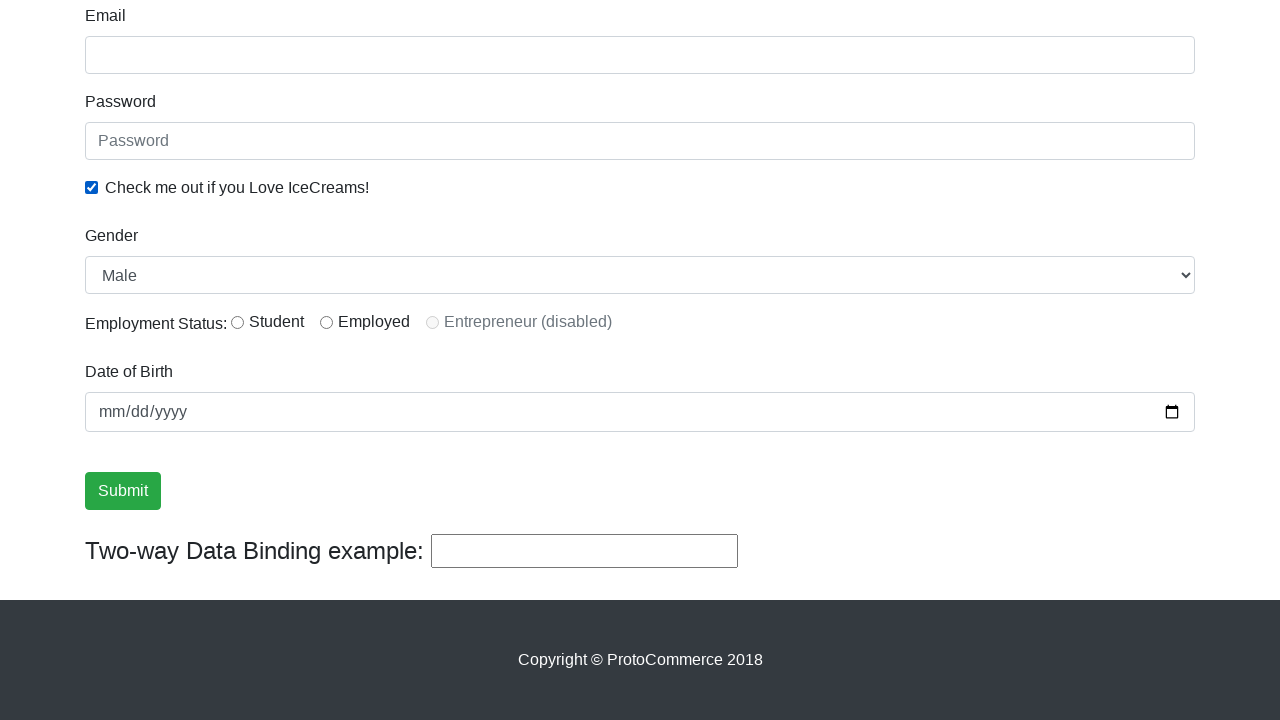

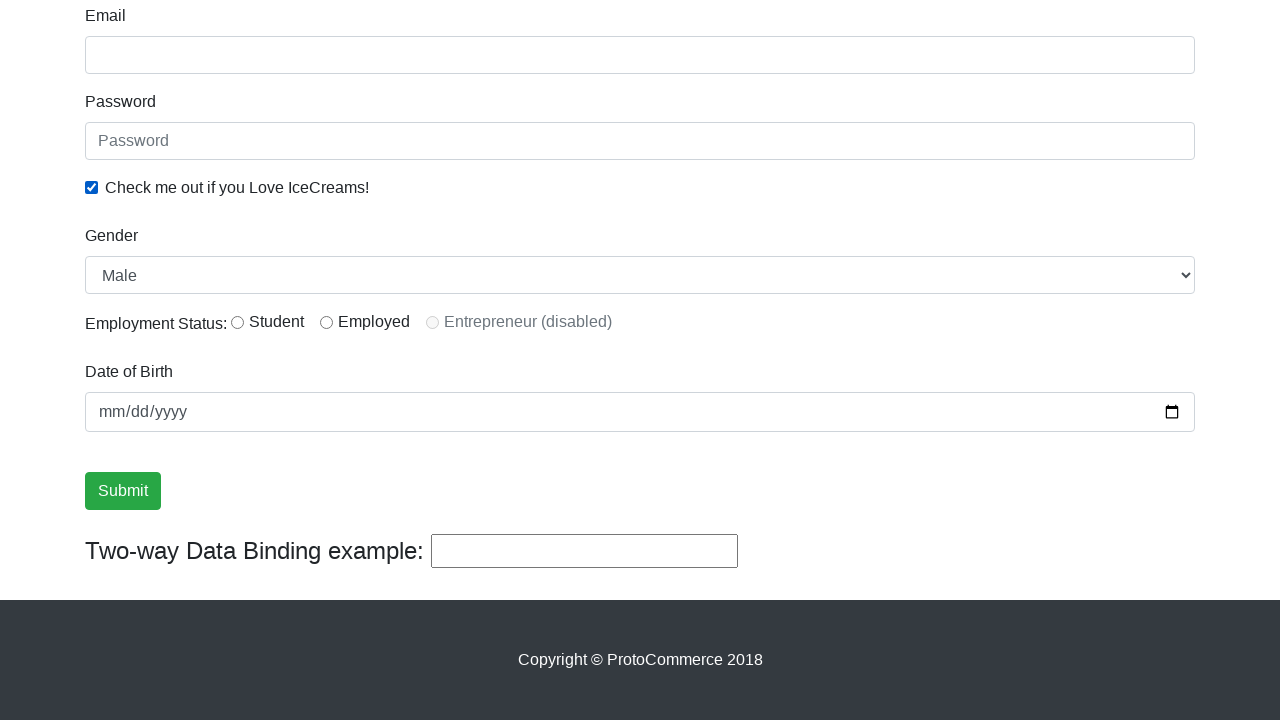